Tests sorting the Due column in ascending order by clicking the column header and verifying the values are sorted correctly

Starting URL: http://the-internet.herokuapp.com/tables

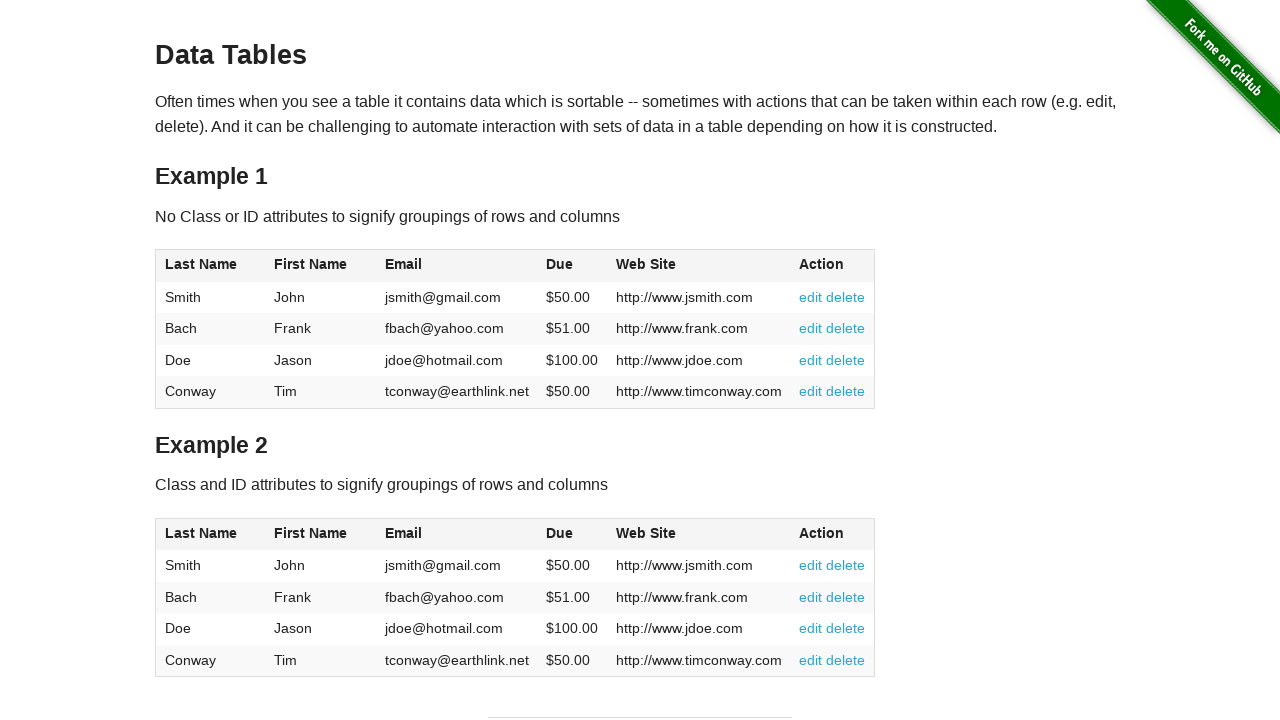

Clicked Due column header to sort in ascending order at (572, 266) on #table1 thead tr th:nth-child(4)
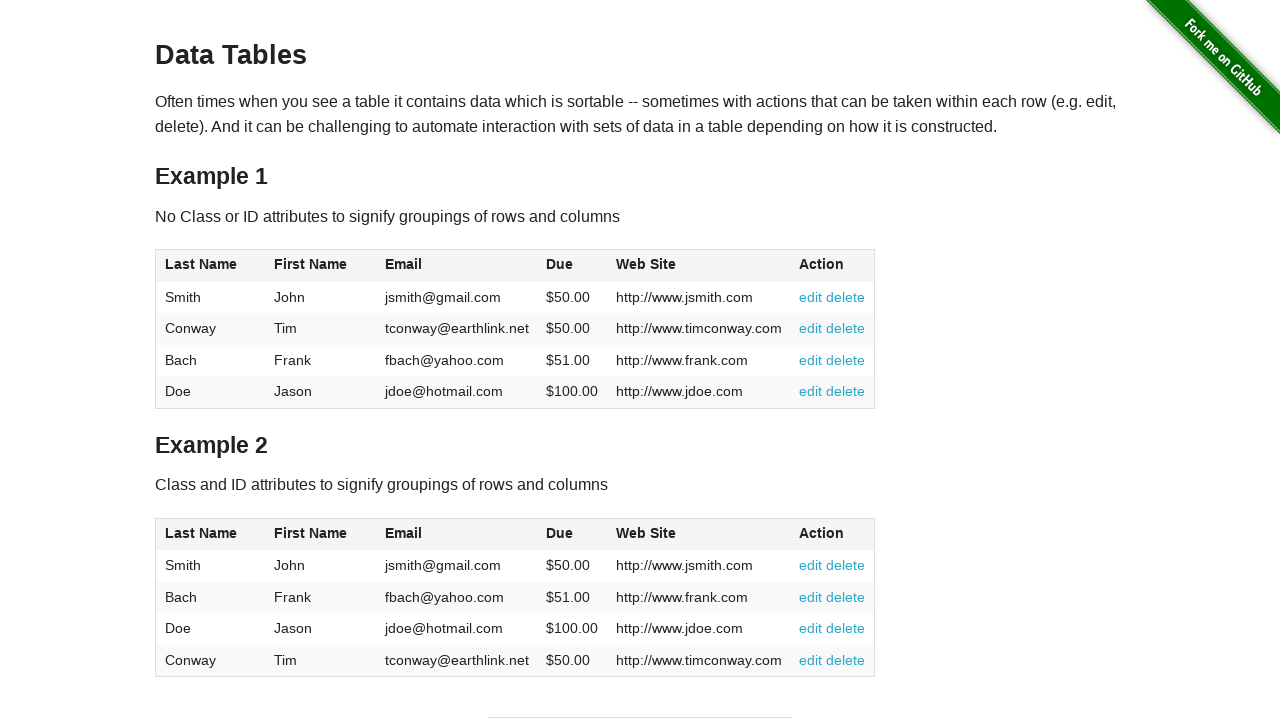

Waited for Due column values to load
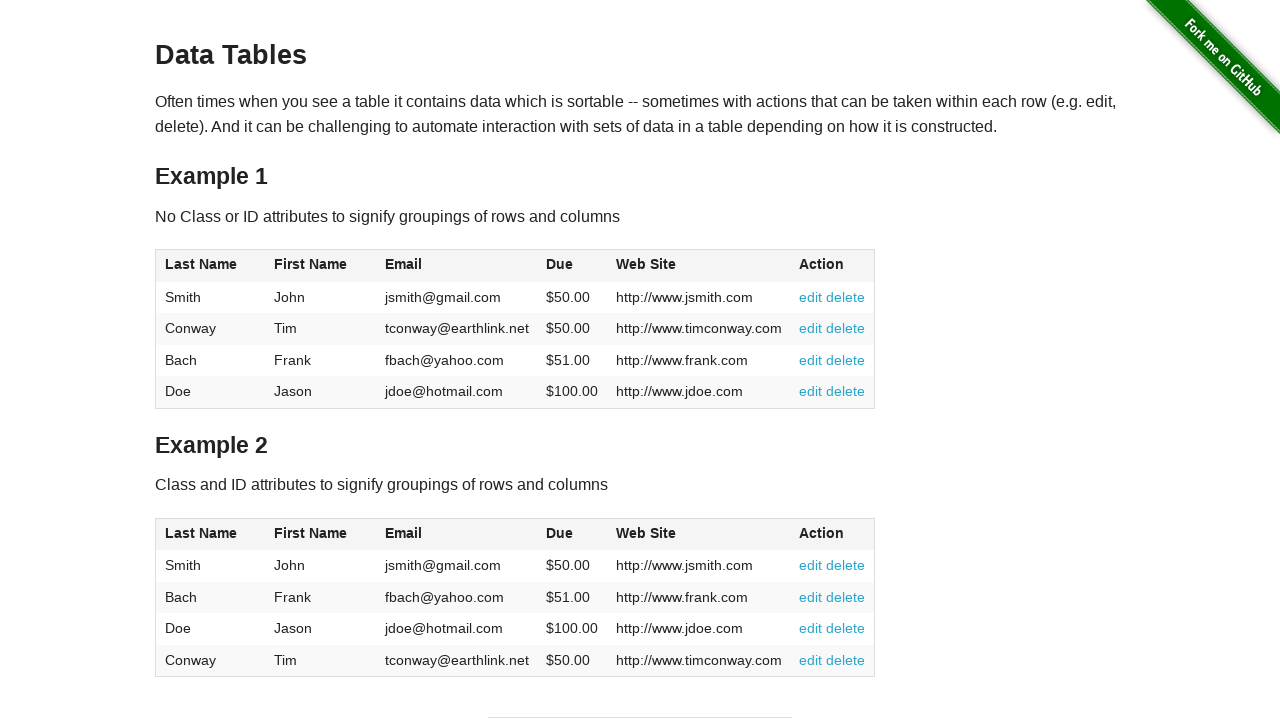

Retrieved all Due column elements from the table
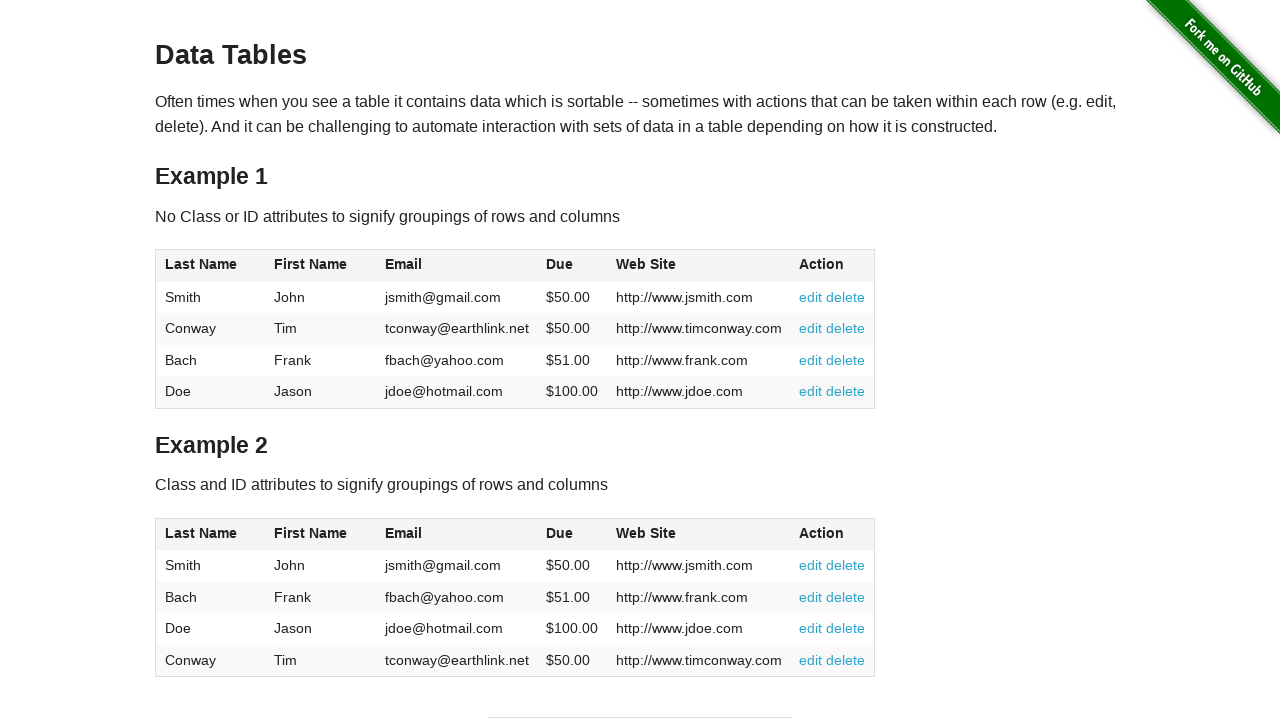

Extracted and converted Due values to float numbers
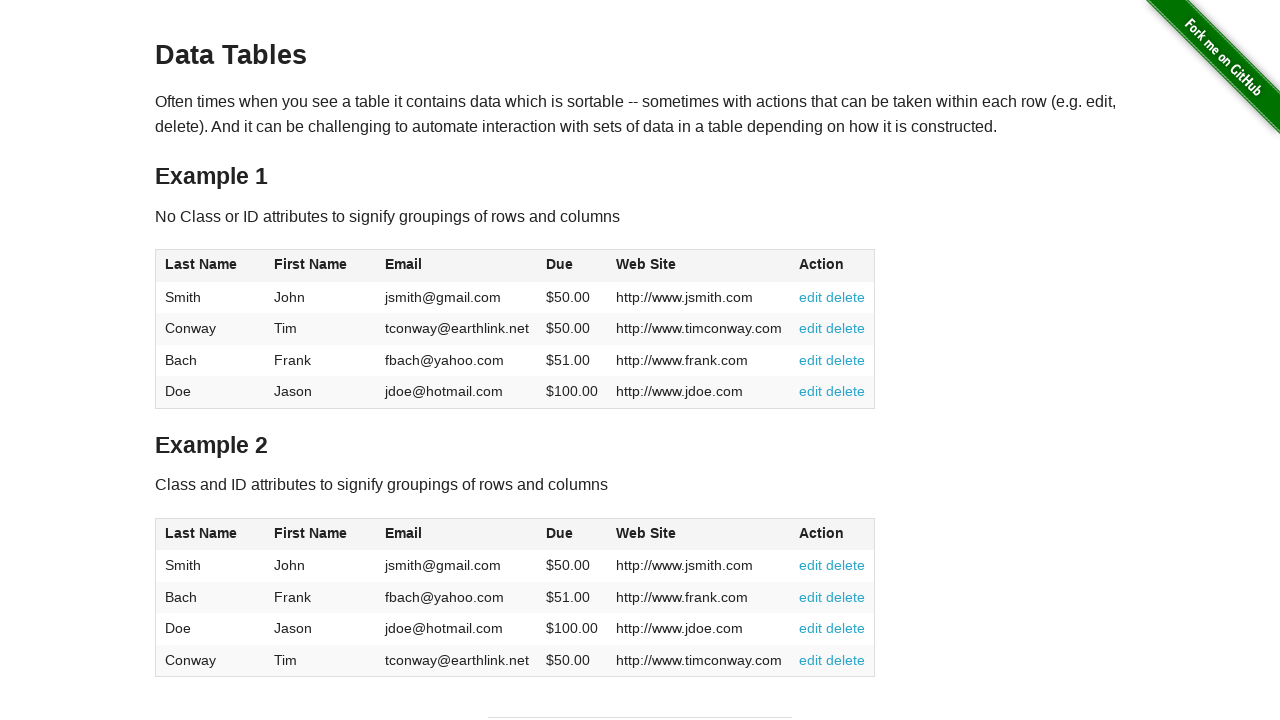

Verified Due column is sorted in ascending order
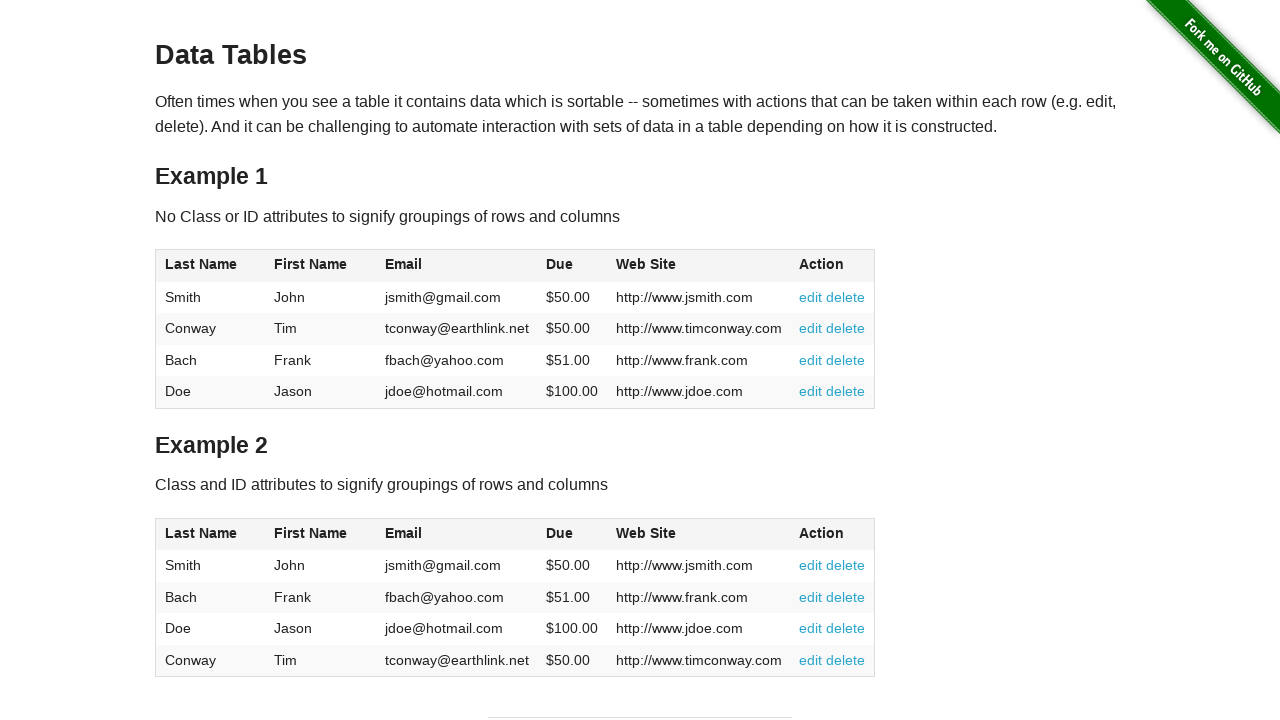

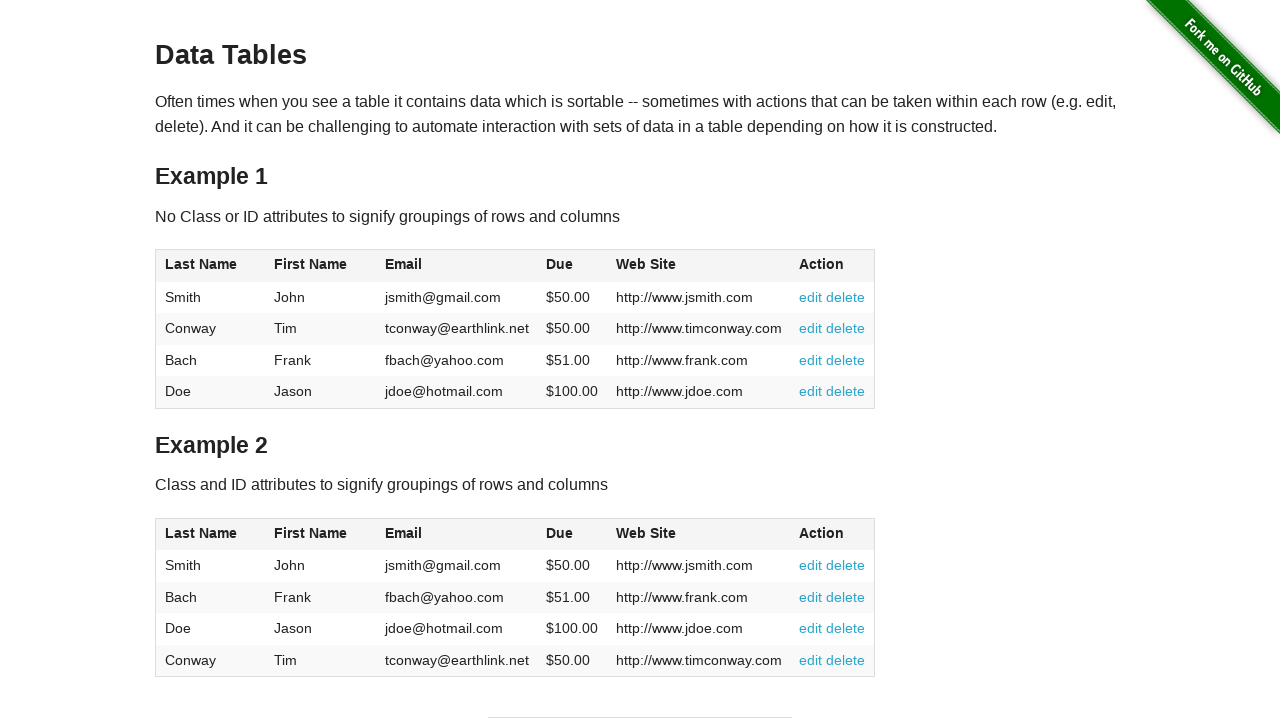